Tests that checkbox state resets after page reload by checking the first checkbox, unchecking the second, and reloading the page.

Starting URL: https://the-internet.herokuapp.com

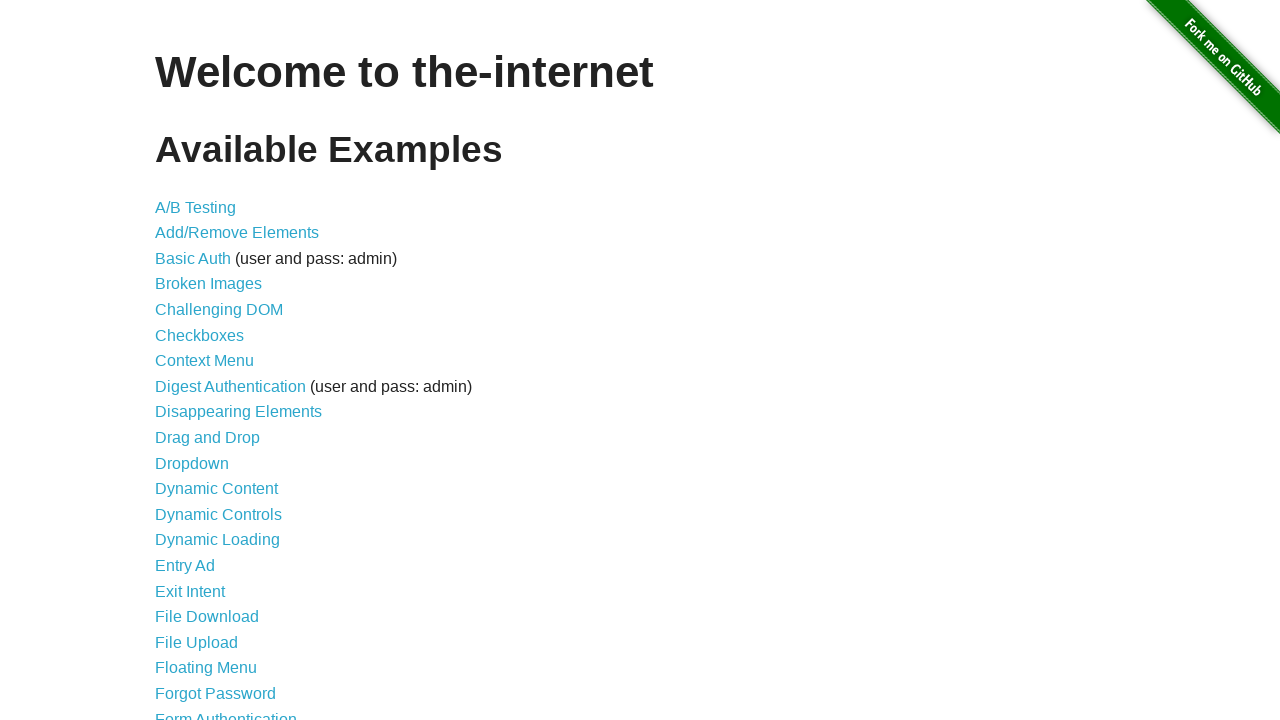

Clicked Checkboxes link to navigate to the checkboxes page at (200, 335) on internal:role=link[name="Checkboxes"i]
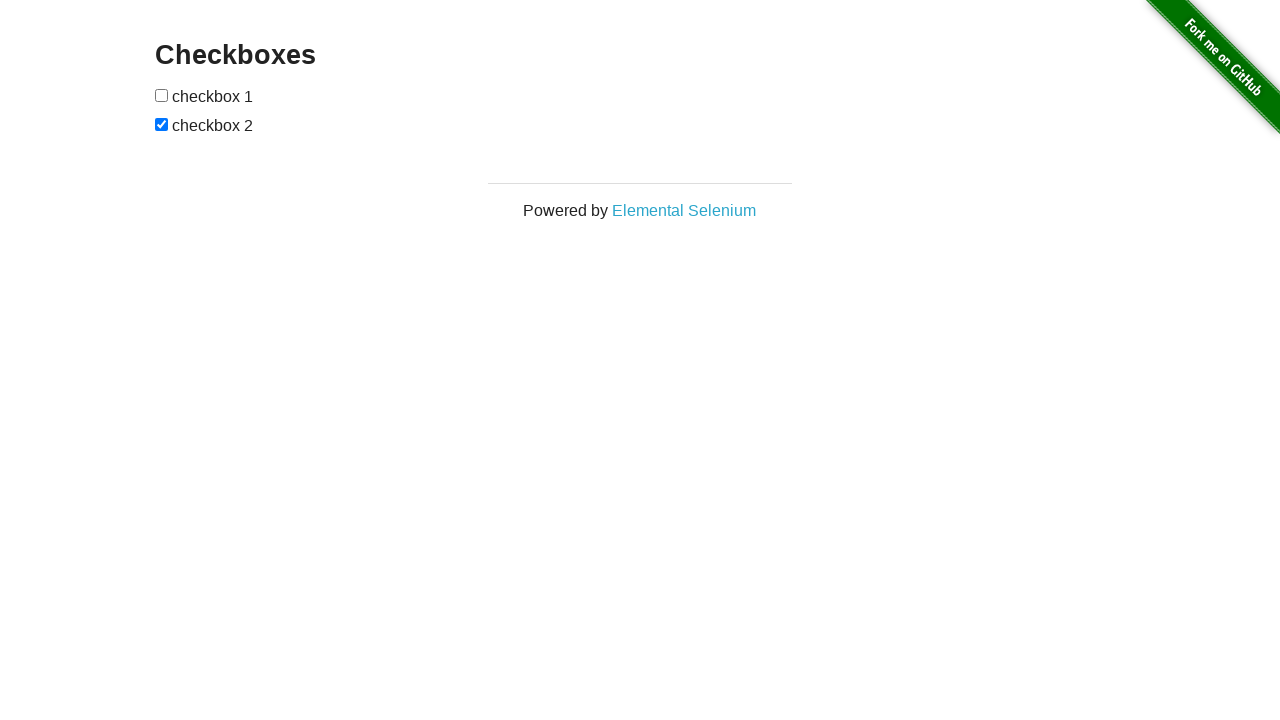

Checked the first checkbox at (162, 95) on internal:role=checkbox >> nth=0
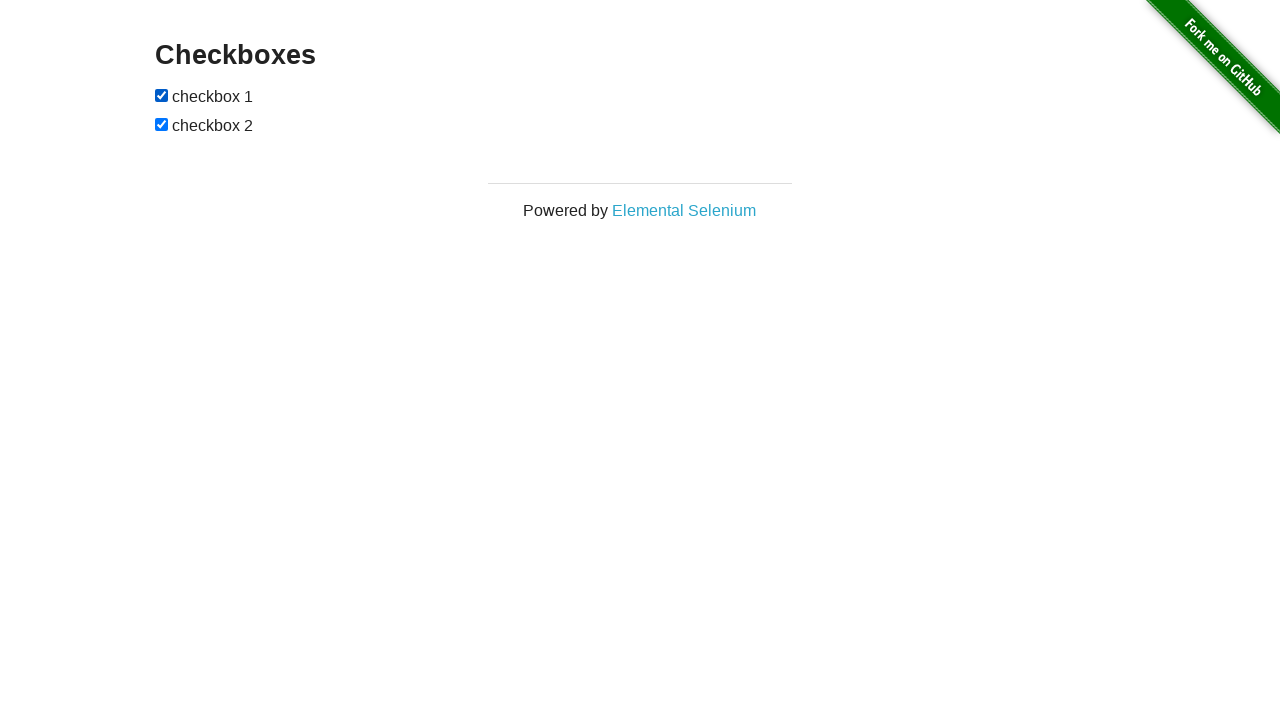

Unchecked the second checkbox at (162, 124) on internal:role=checkbox >> nth=1
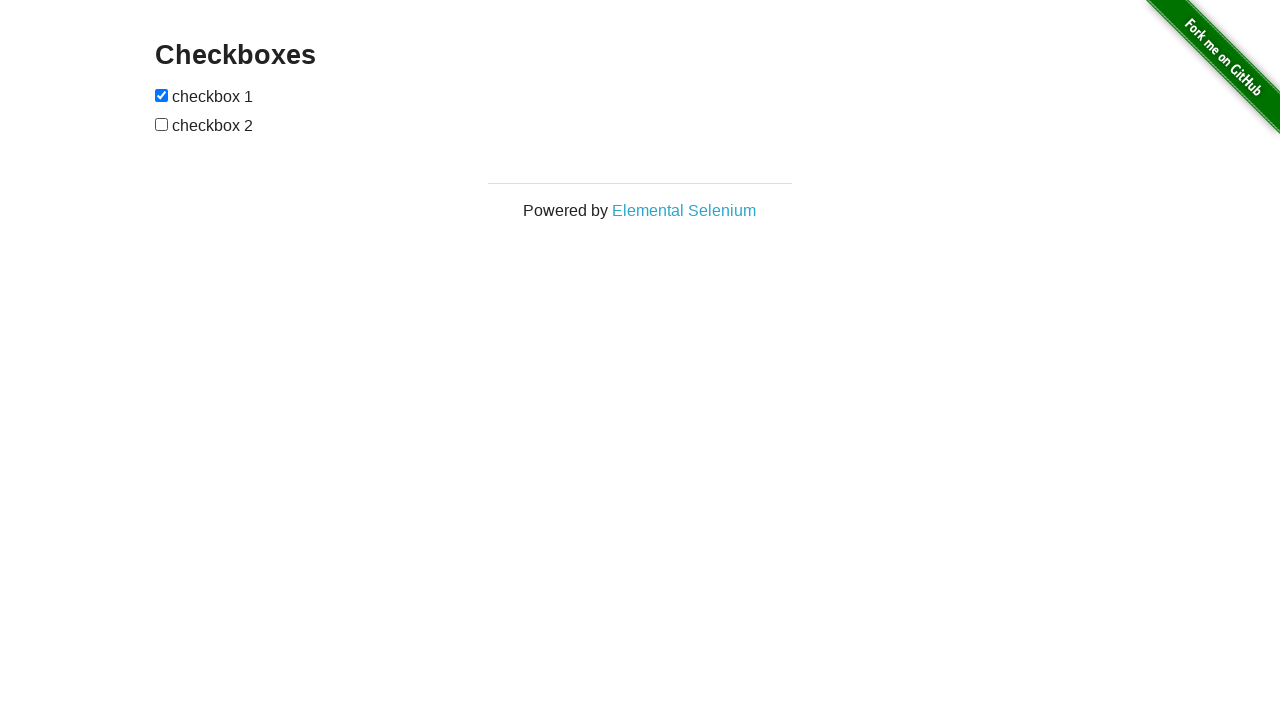

Reloaded the page to verify checkbox state resets to original
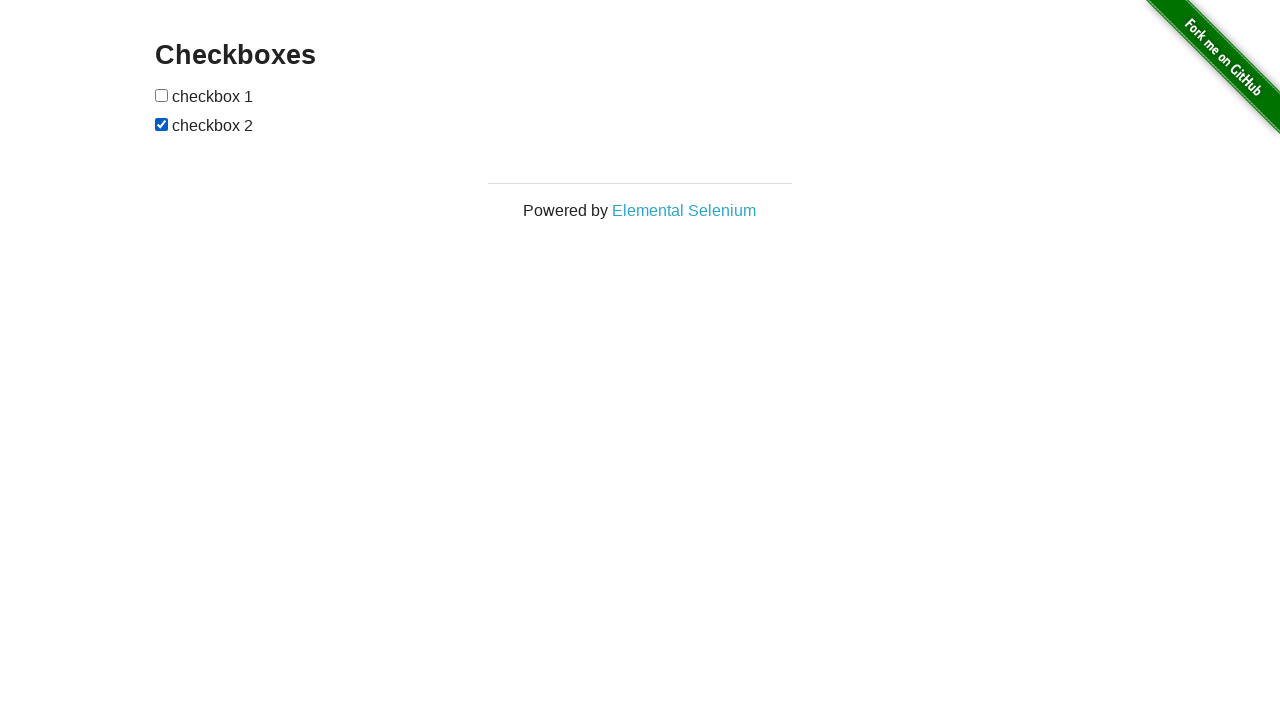

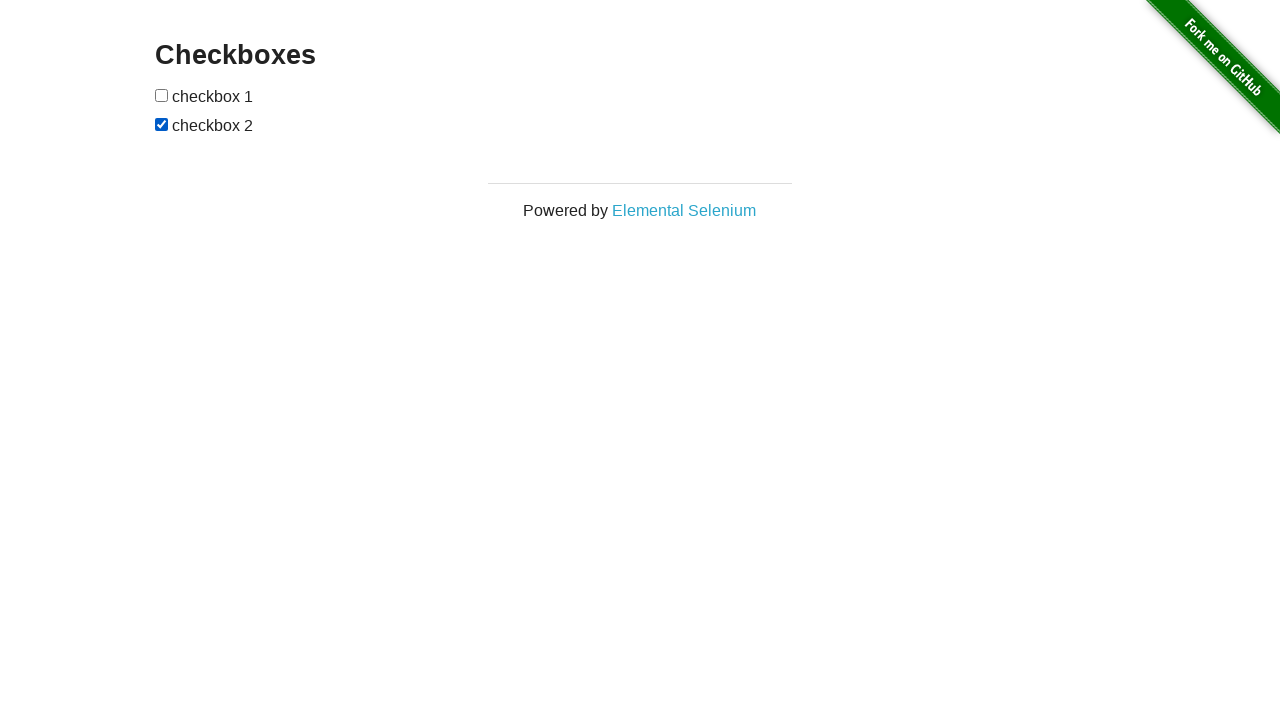